Verifies that the current URL is correct after navigating to the Form Authentication page

Starting URL: https://the-internet.herokuapp.com/

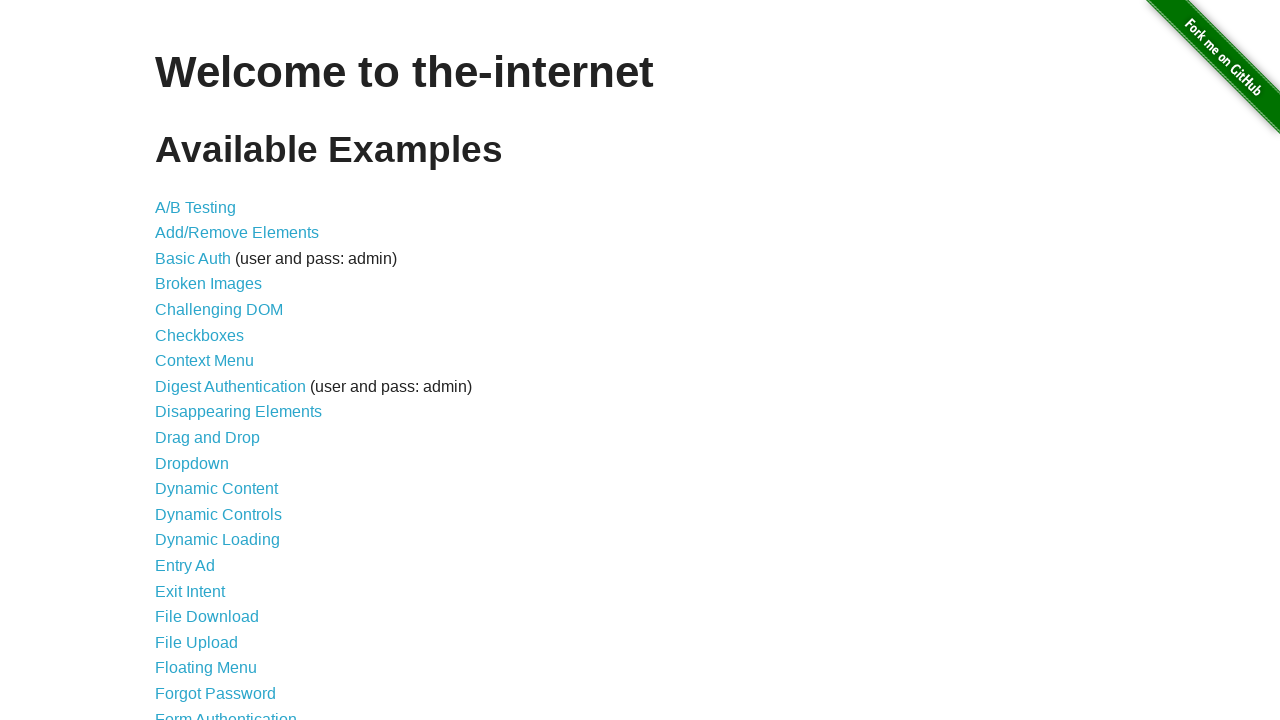

Clicked on Form Authentication link at (226, 712) on text=Form Authentication
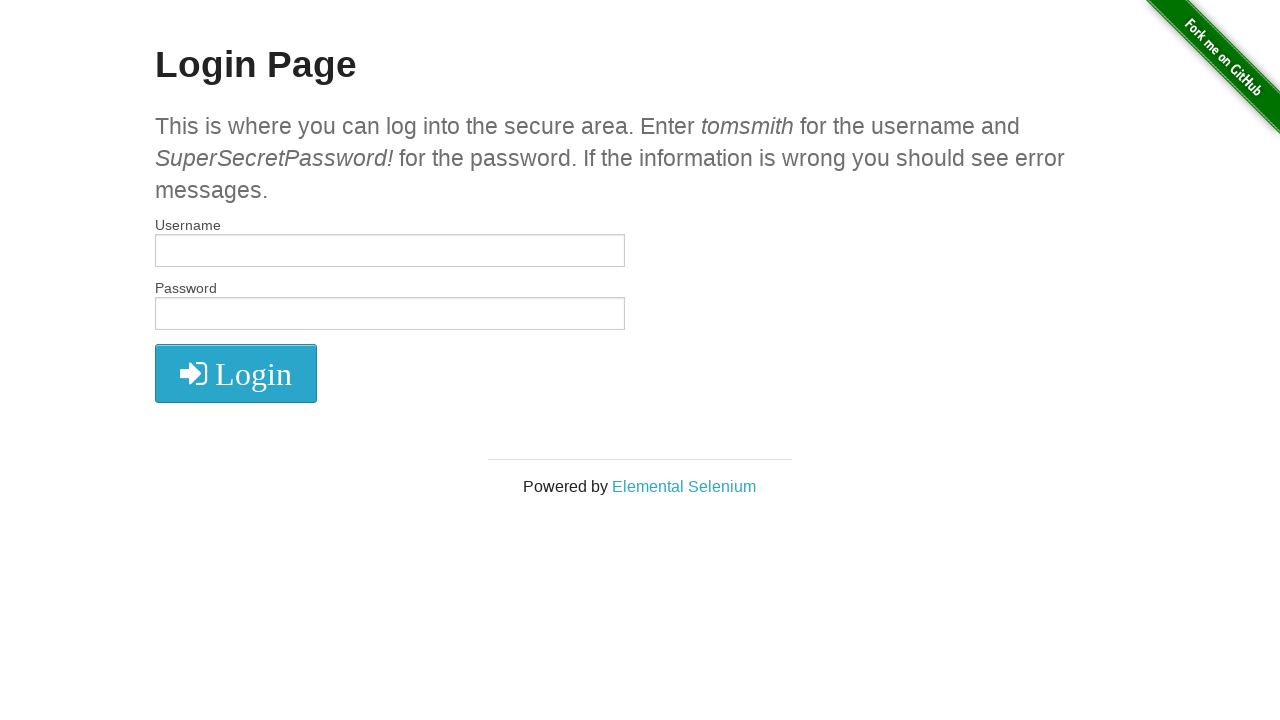

Verified current URL is correct: https://the-internet.herokuapp.com/login
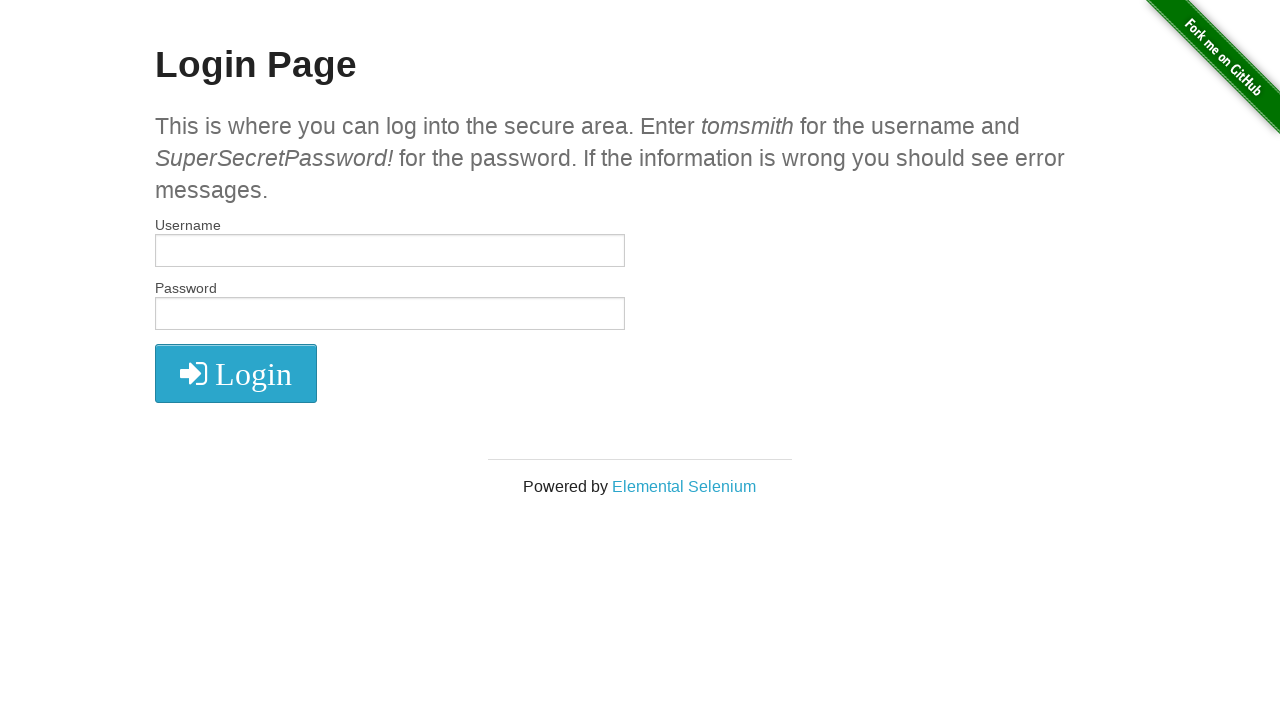

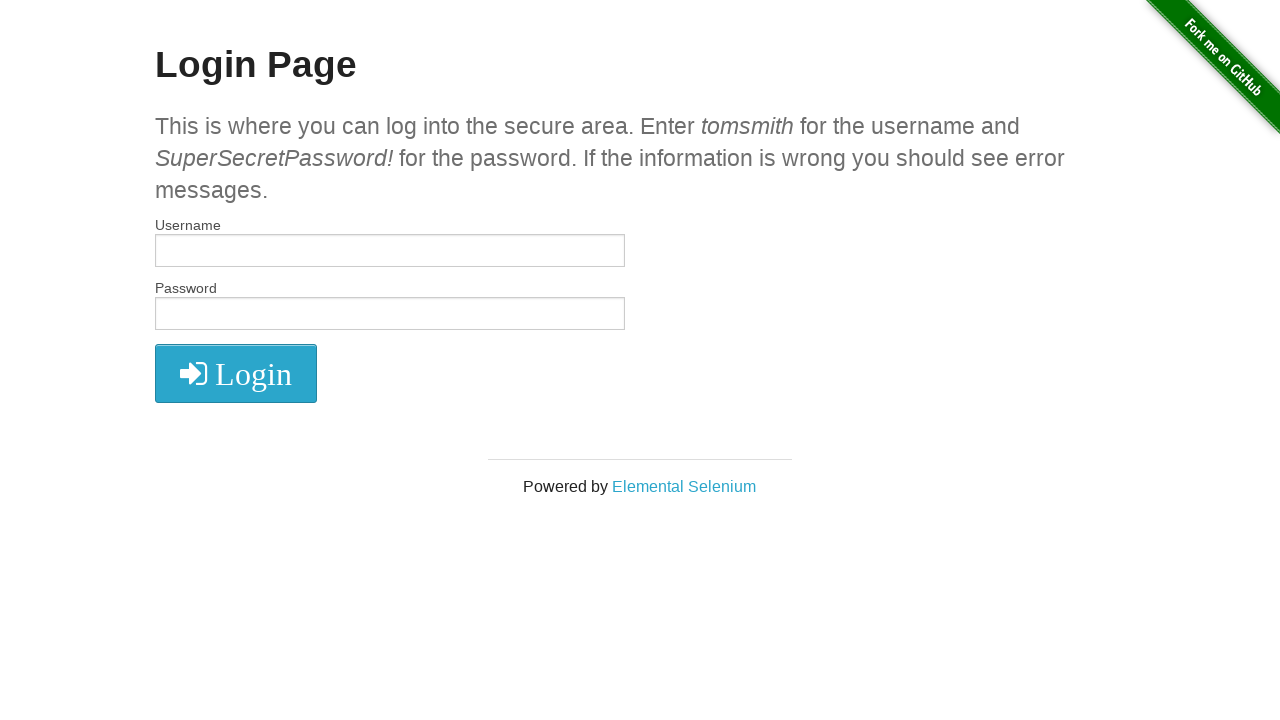